Tests JavaScript alert, confirm, and prompt dialogs by triggering each type and interacting with them through accept, dismiss, and text input

Starting URL: https://the-internet.herokuapp.com/javascript_alerts

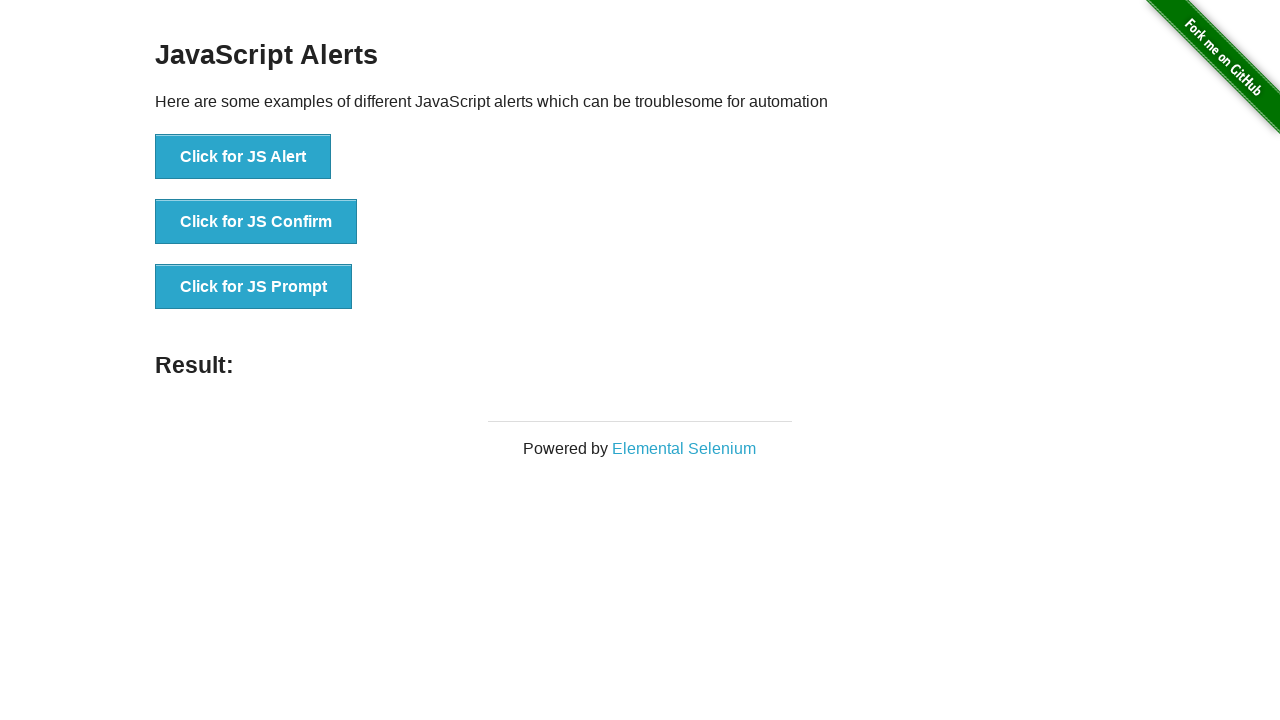

Waited for JS Alert button to load
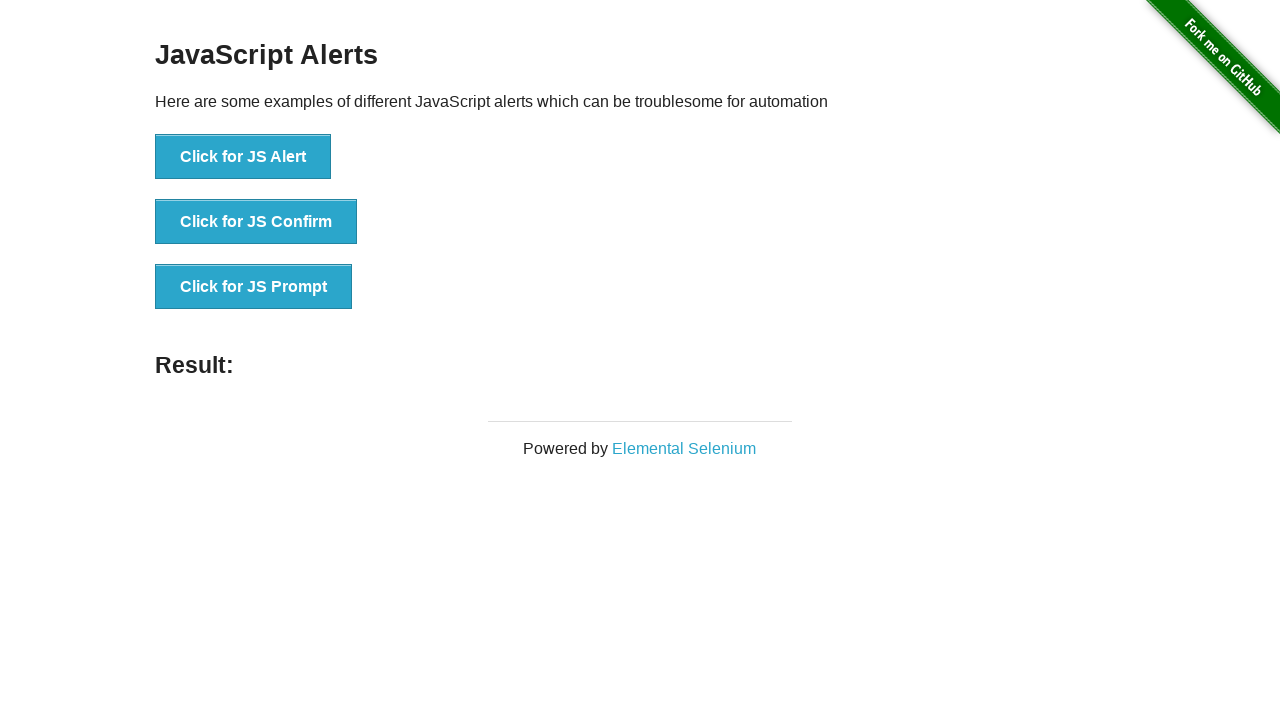

Clicked 'Click for JS Alert' button at (243, 157) on xpath=//button[text()='Click for JS Alert']
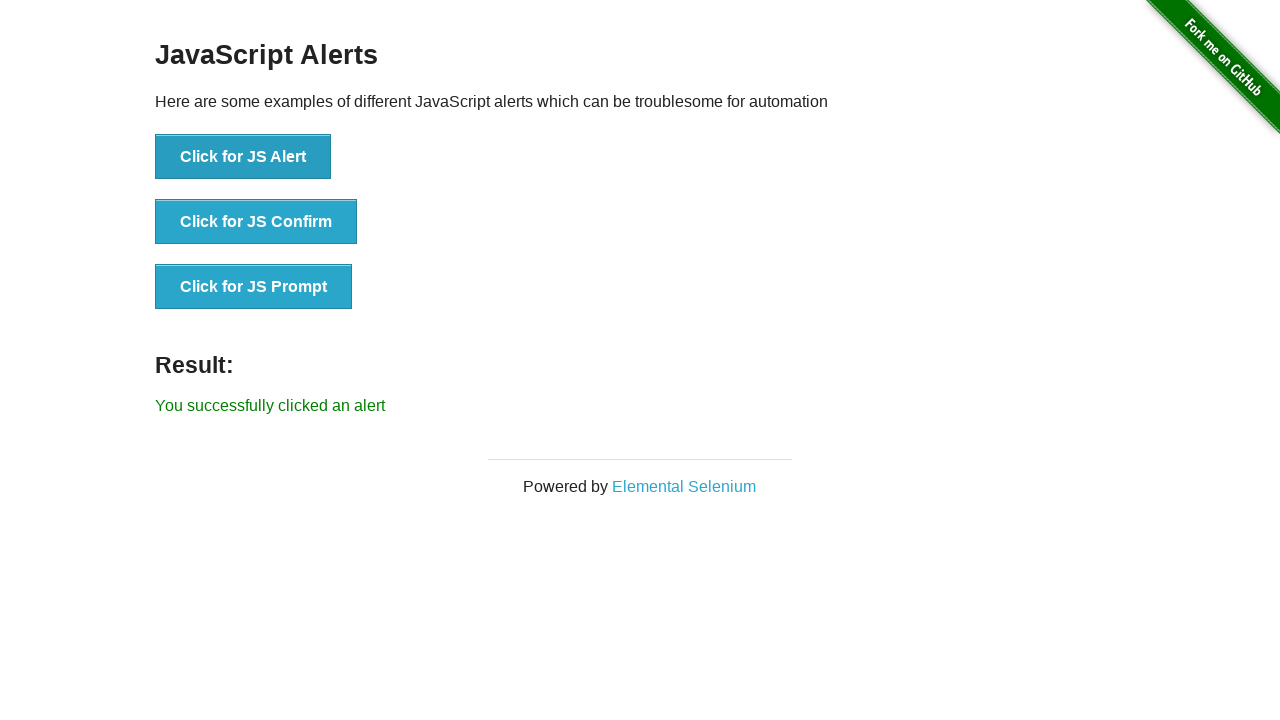

Registered dialog handler to accept JS Alert
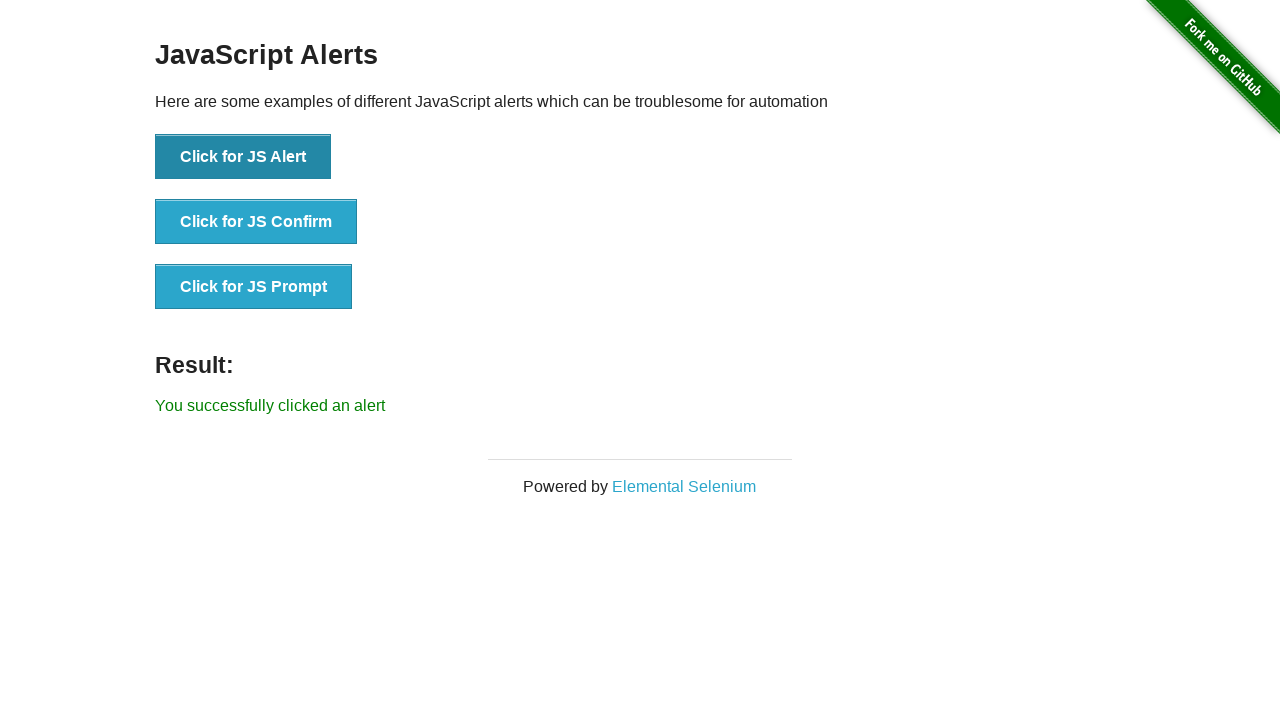

Re-registered one-time dialog handler
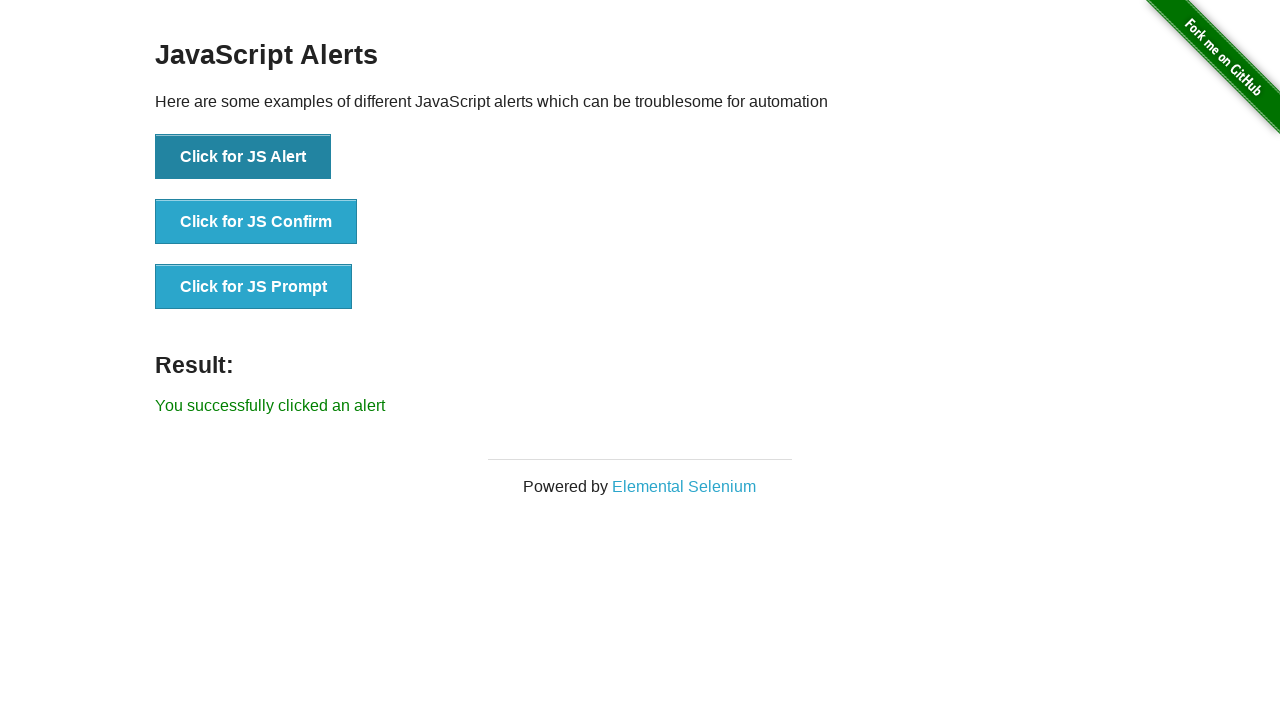

Registered dialog handler to dismiss JS Confirm
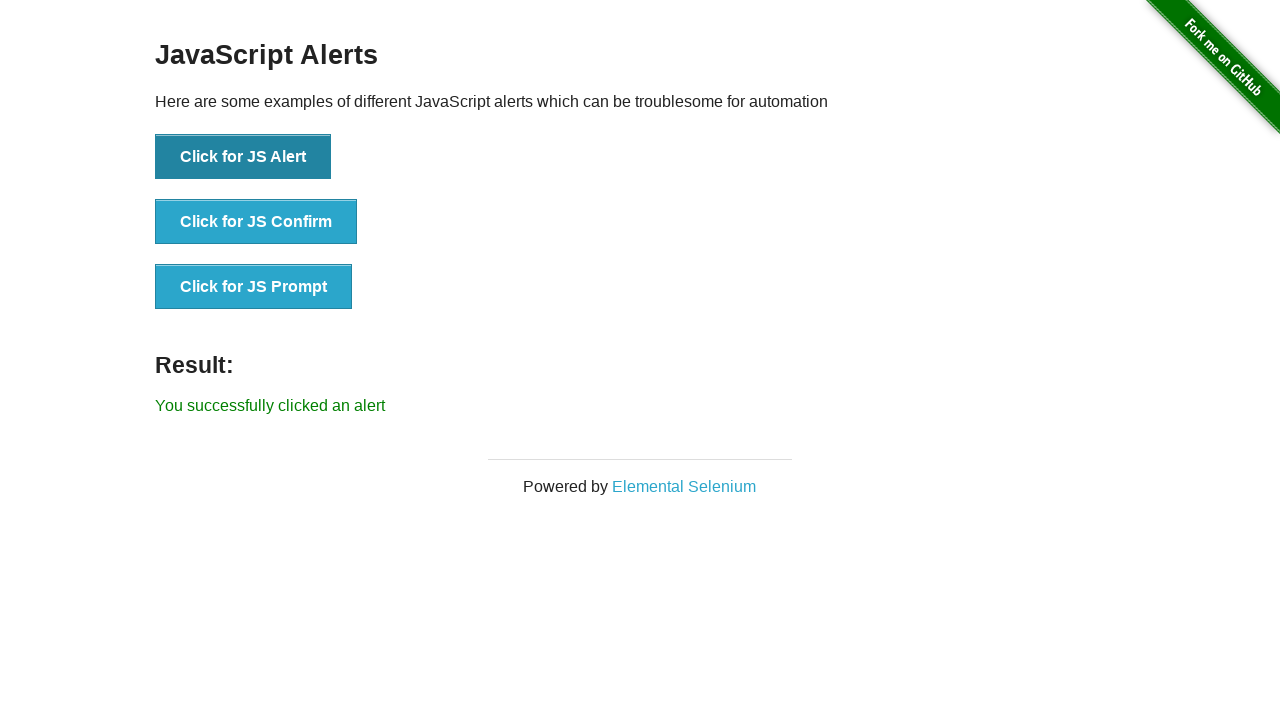

Clicked 'Click for JS Confirm' button at (256, 222) on xpath=//button[text()='Click for JS Confirm']
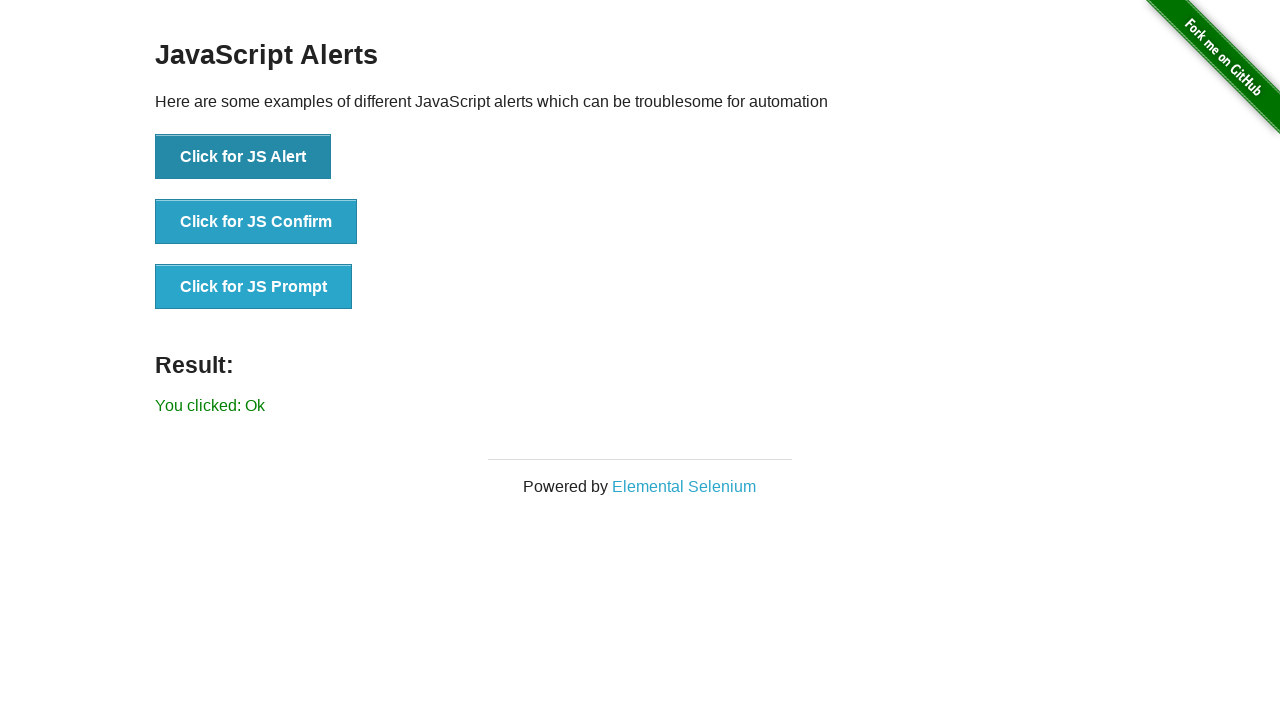

Registered dialog handler to accept JS Prompt with text 'KraftTech Batch 2 was here'
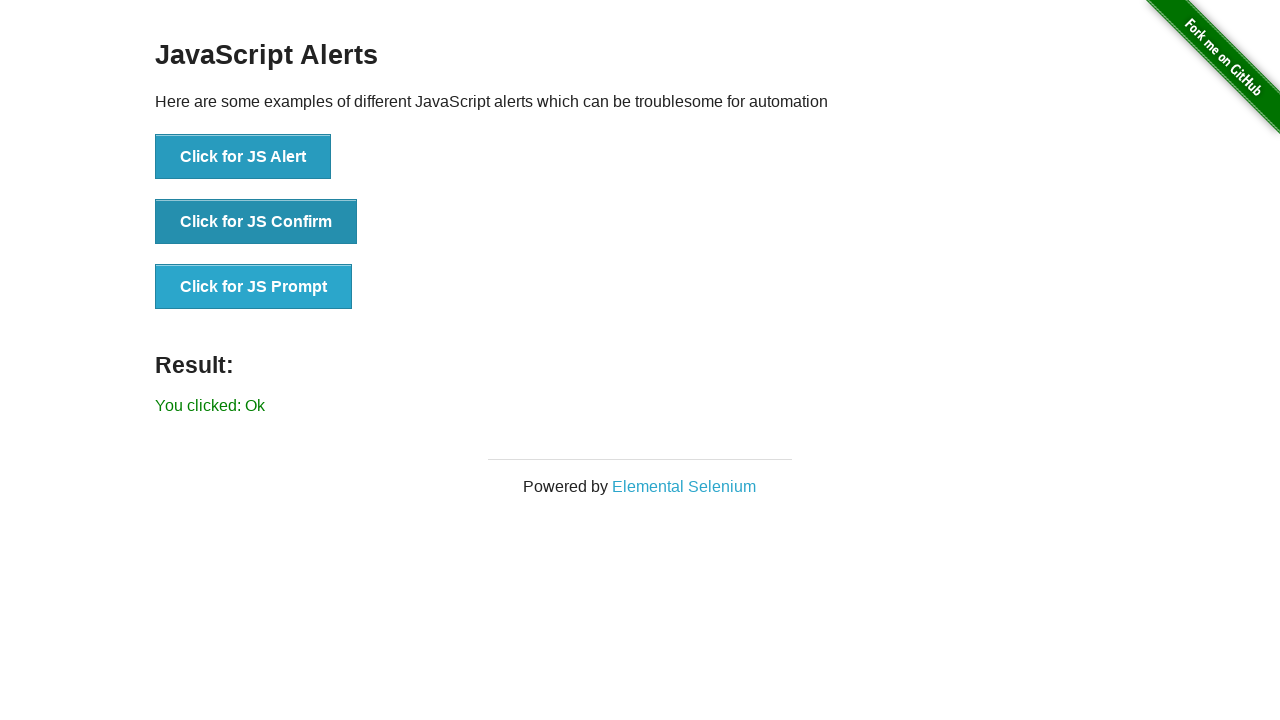

Clicked 'Click for JS Prompt' button at (254, 287) on xpath=//button[text()='Click for JS Prompt']
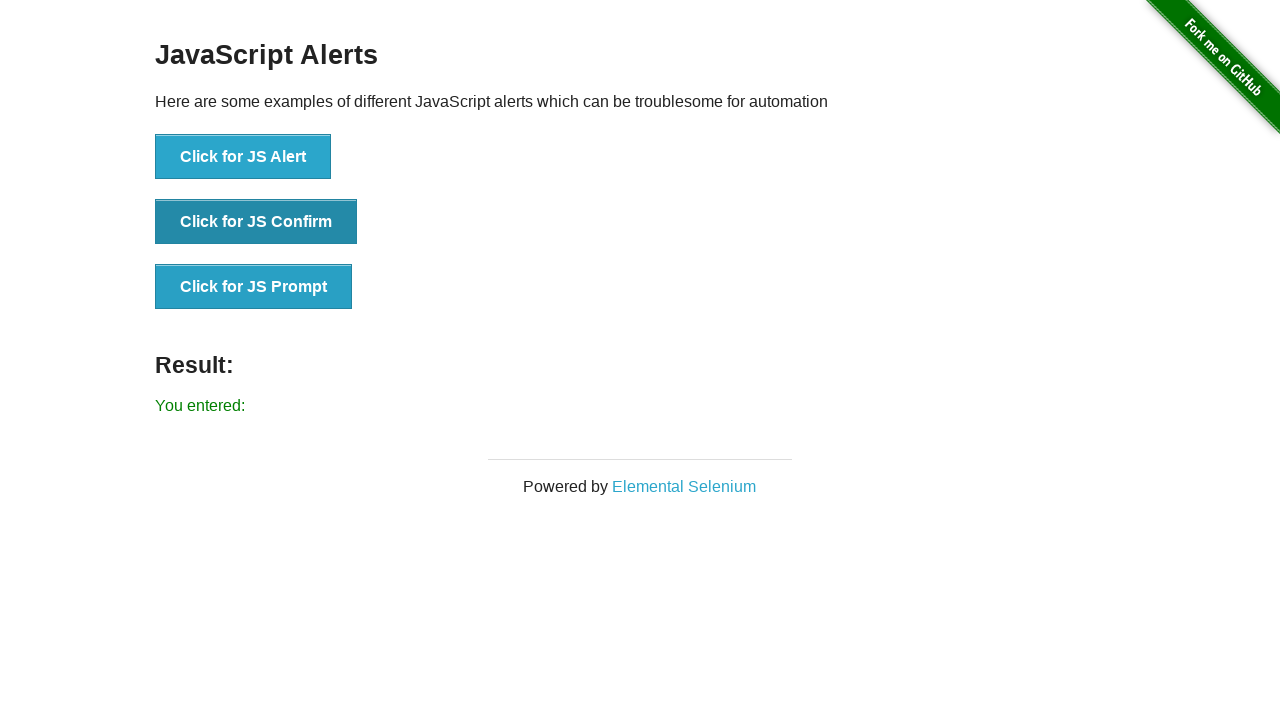

Waited for result message to appear
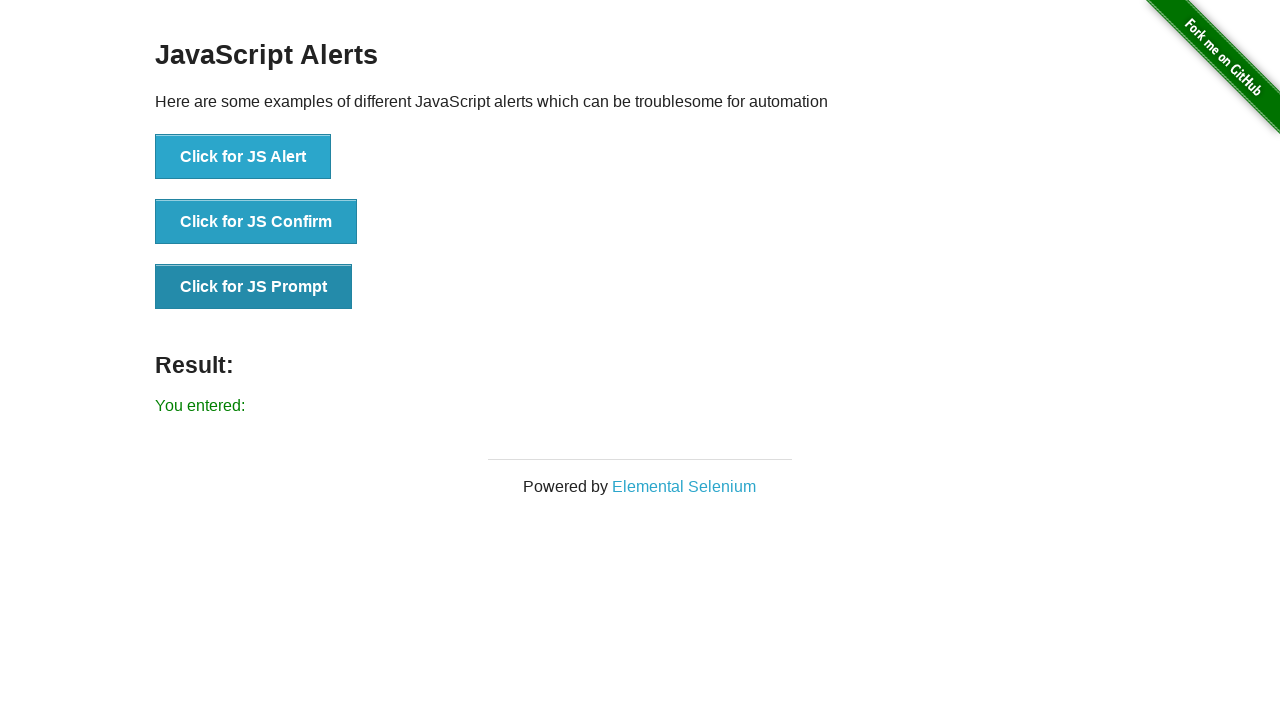

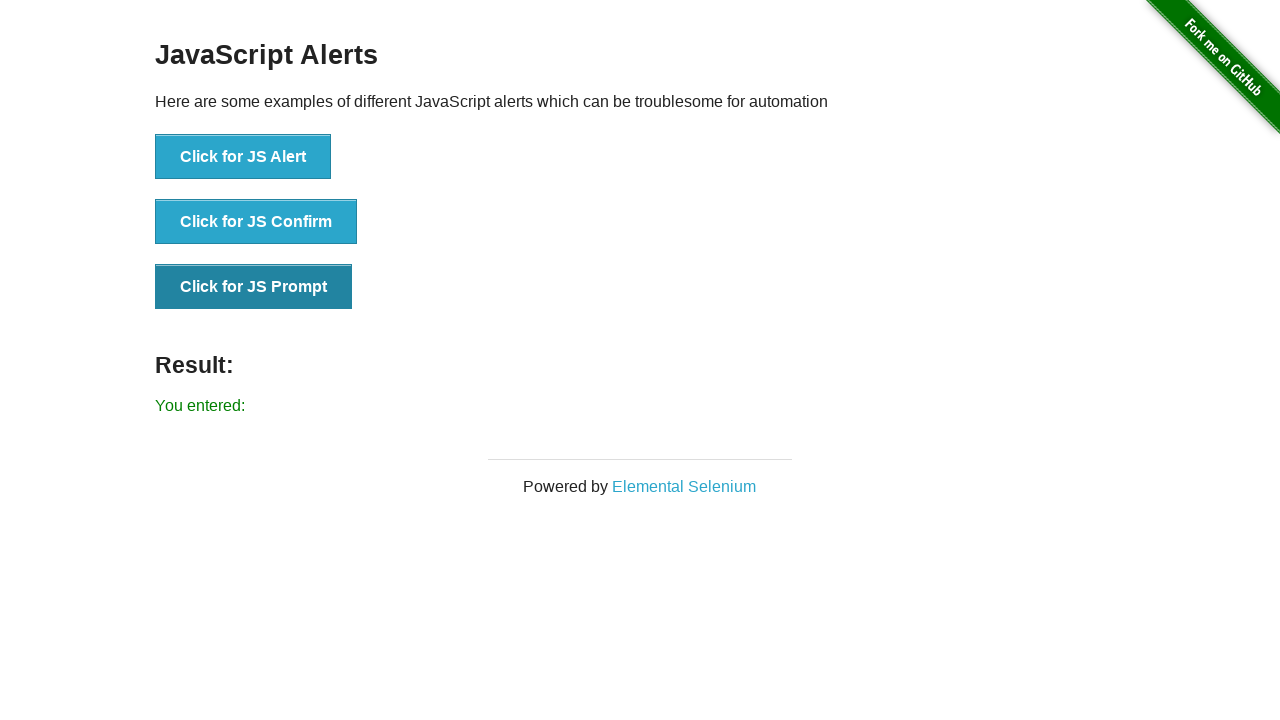